Tests navigation from the home page to the about page by clicking the about link and verifying page transition

Starting URL: https://v1.training-support.net

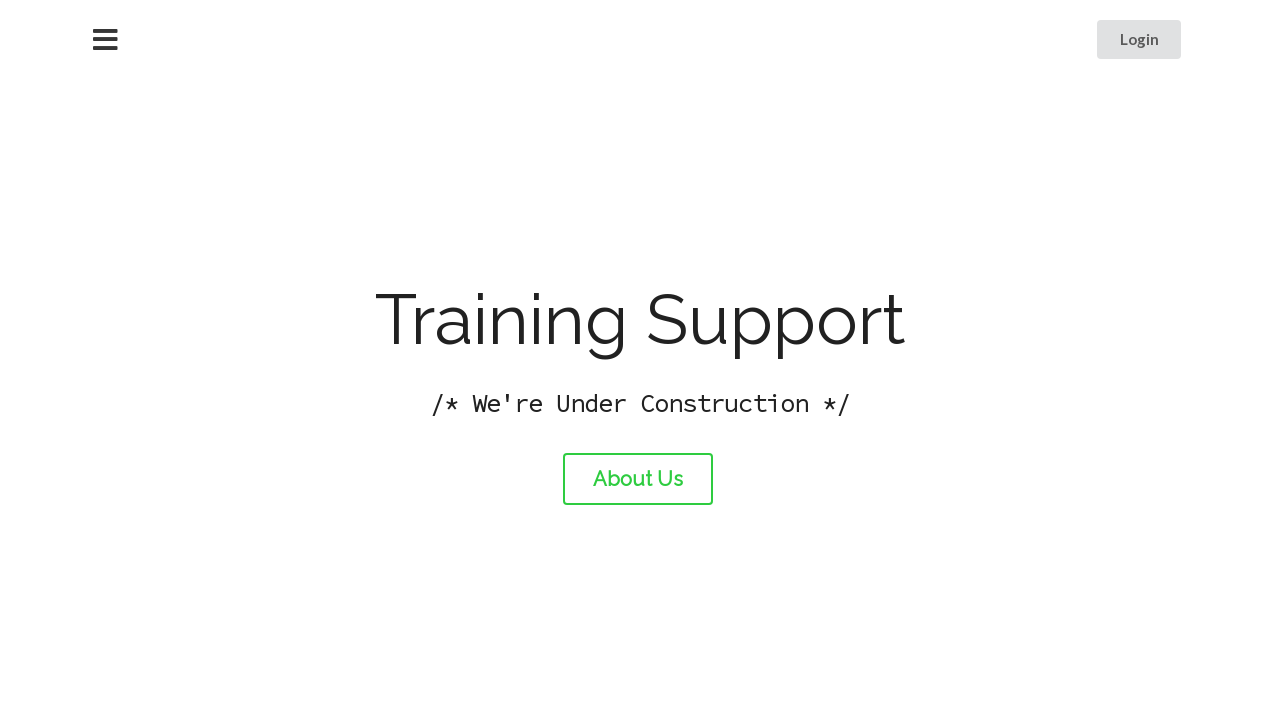

Clicked about link to navigate to about page at (638, 479) on #about-link
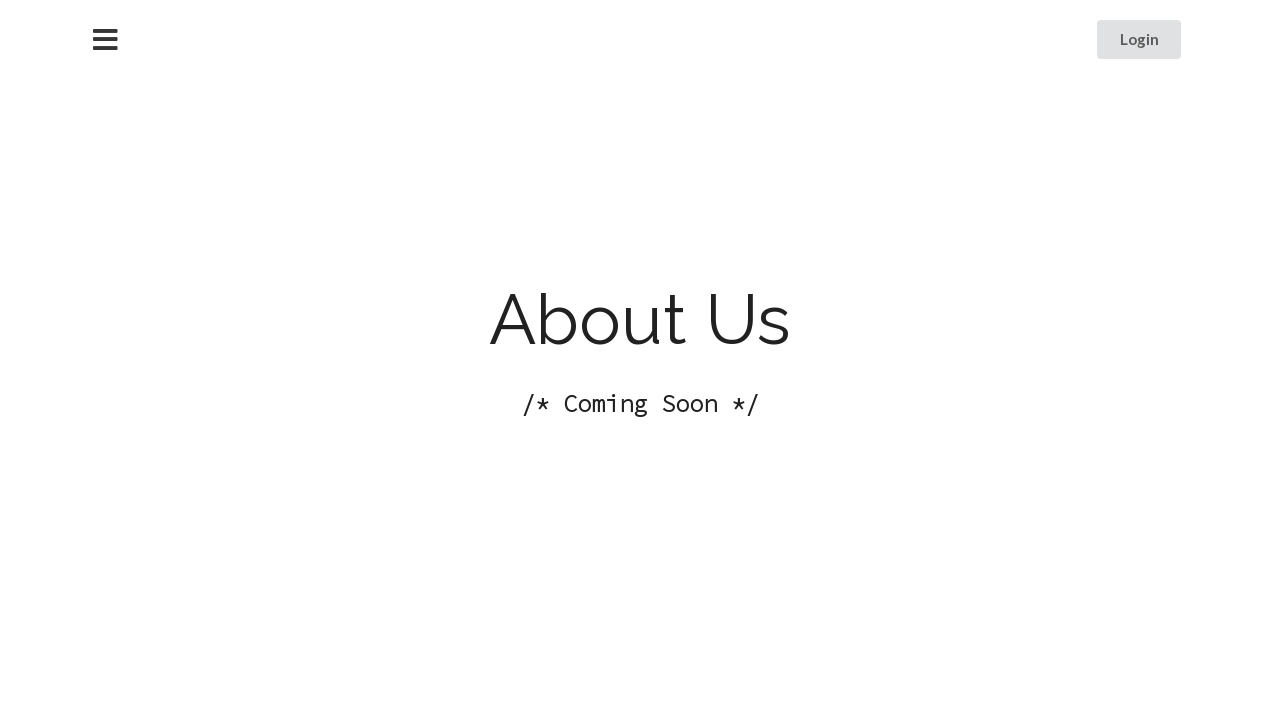

Page load completed after navigation to about page
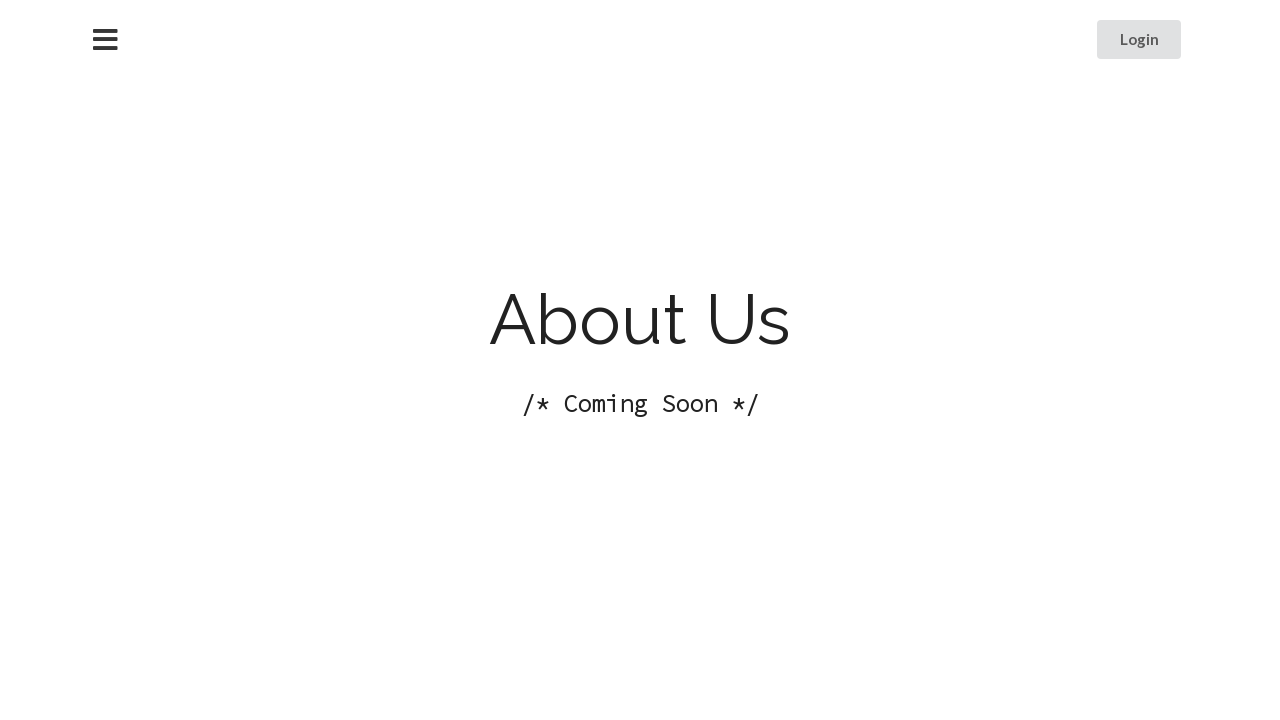

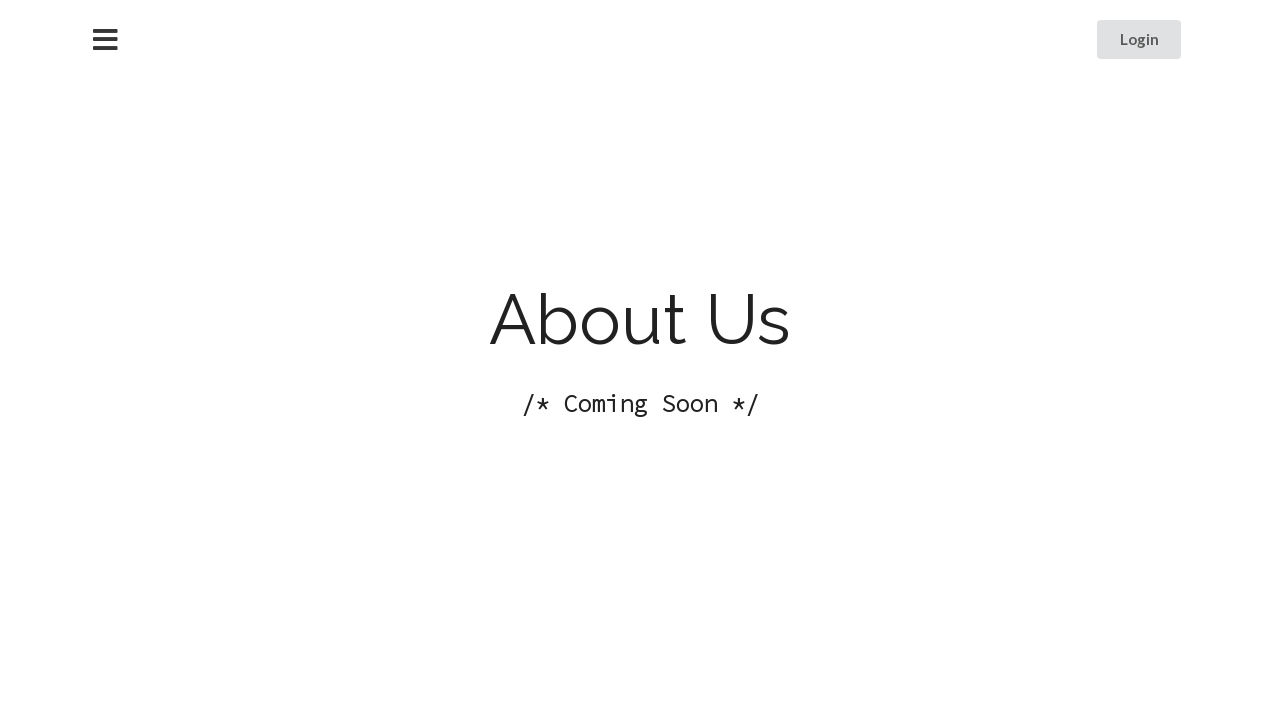